Navigates to an automation practice page and verifies footer links are present and clickable

Starting URL: https://rahulshettyacademy.com/AutomationPractice/

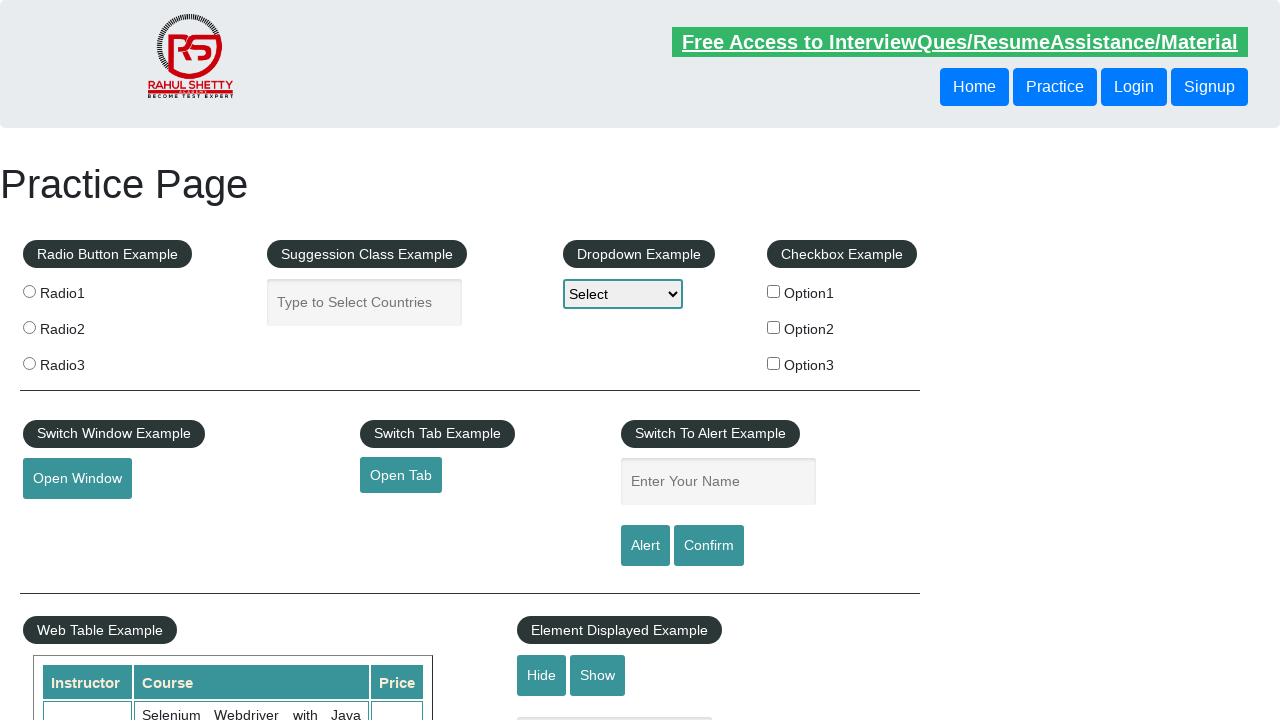

Waited for footer links to load
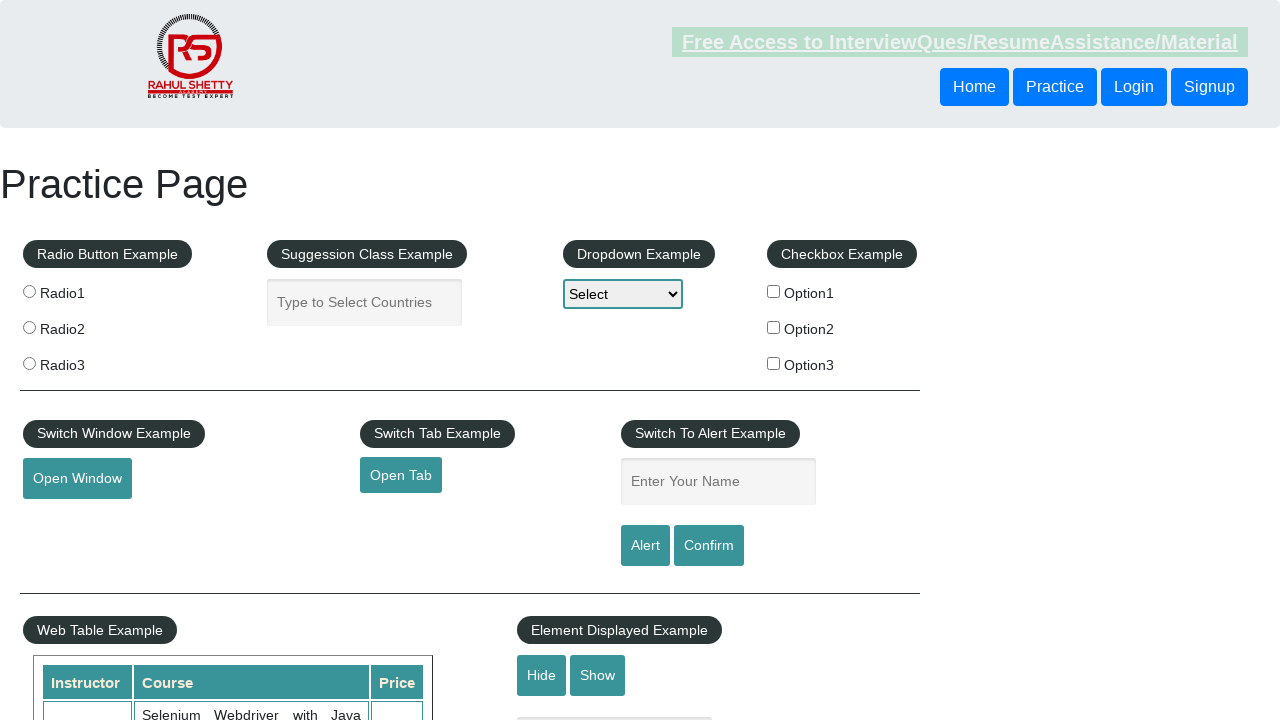

Retrieved all footer links from the page
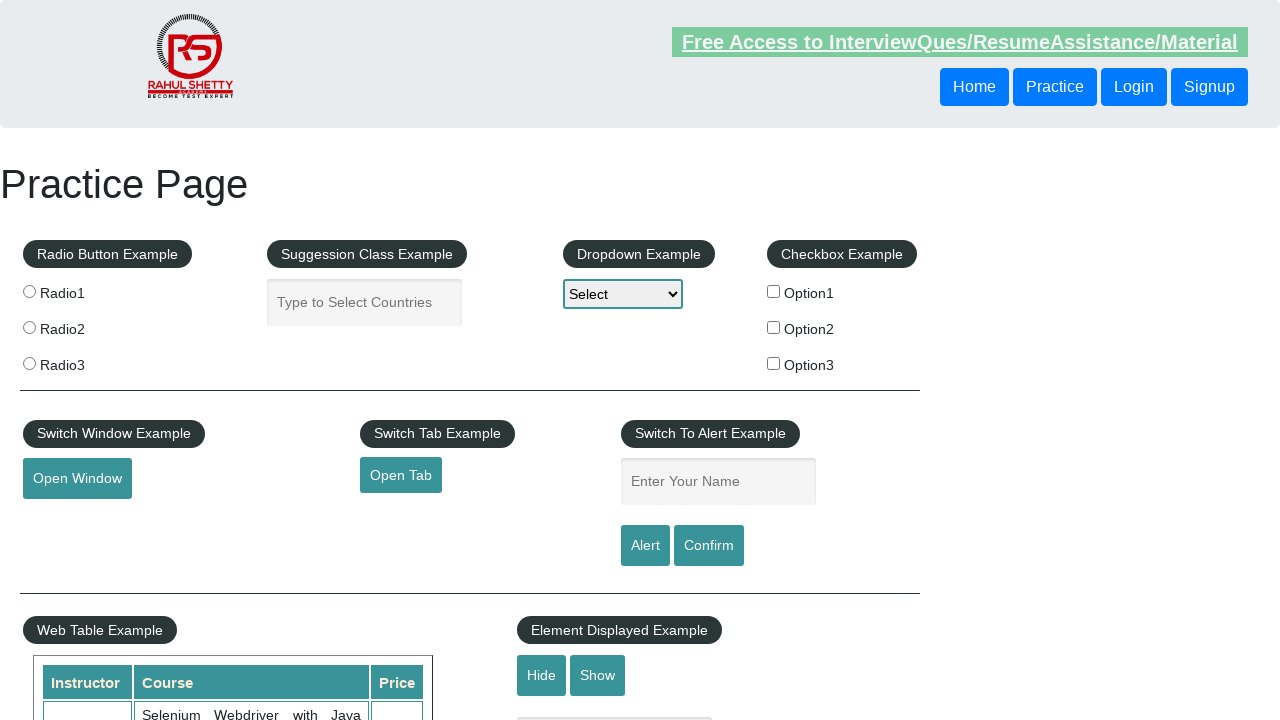

Verified that footer links are present (found 20 links)
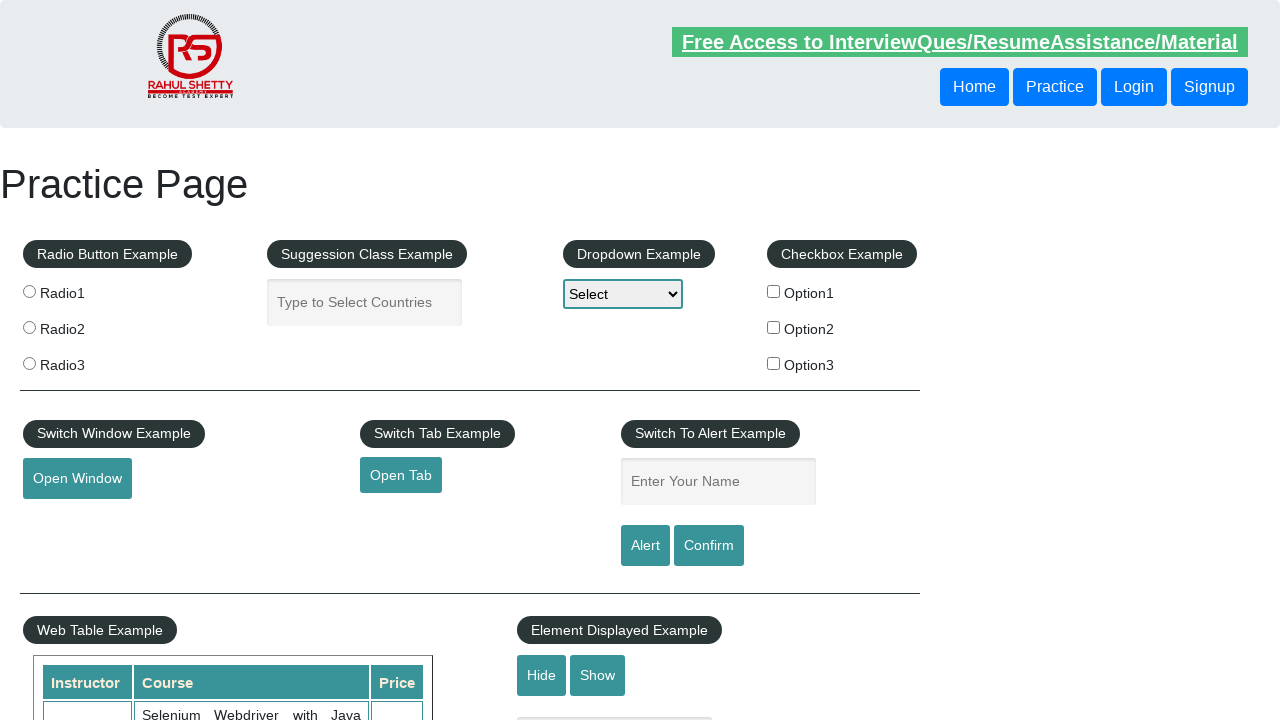

Clicked the first footer link to verify it is clickable at (157, 482) on li.gf-li a >> nth=0
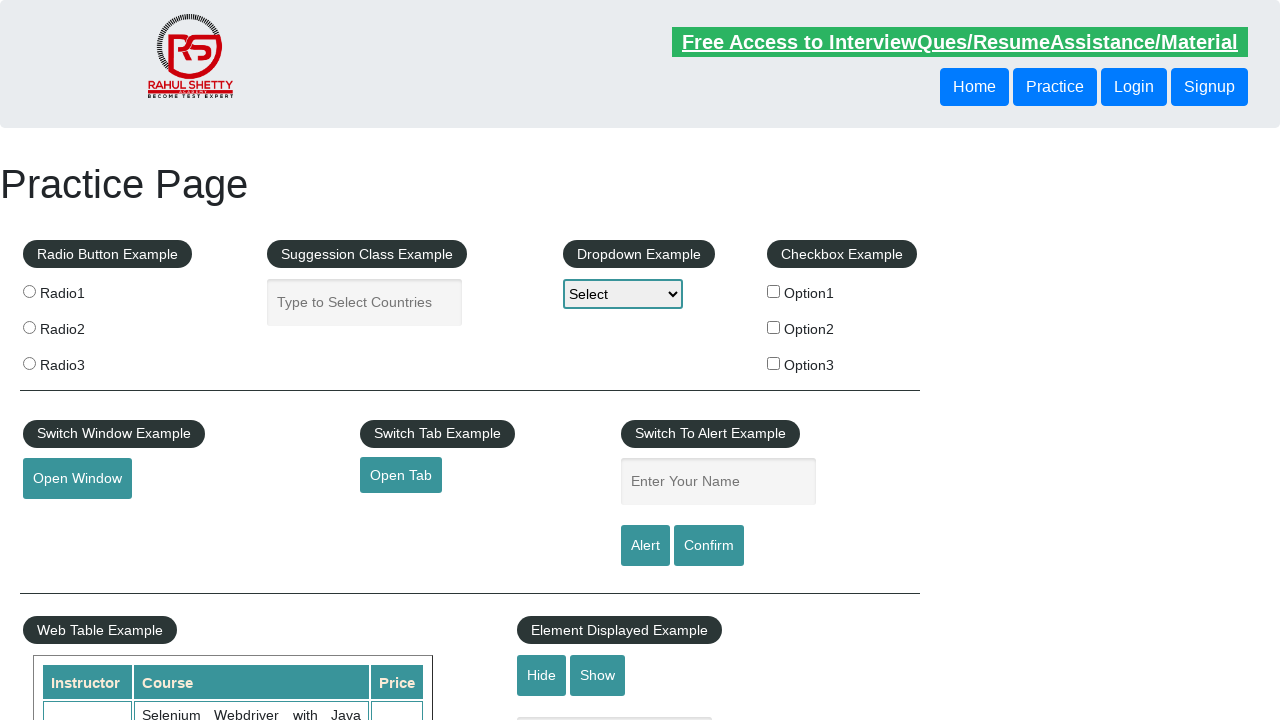

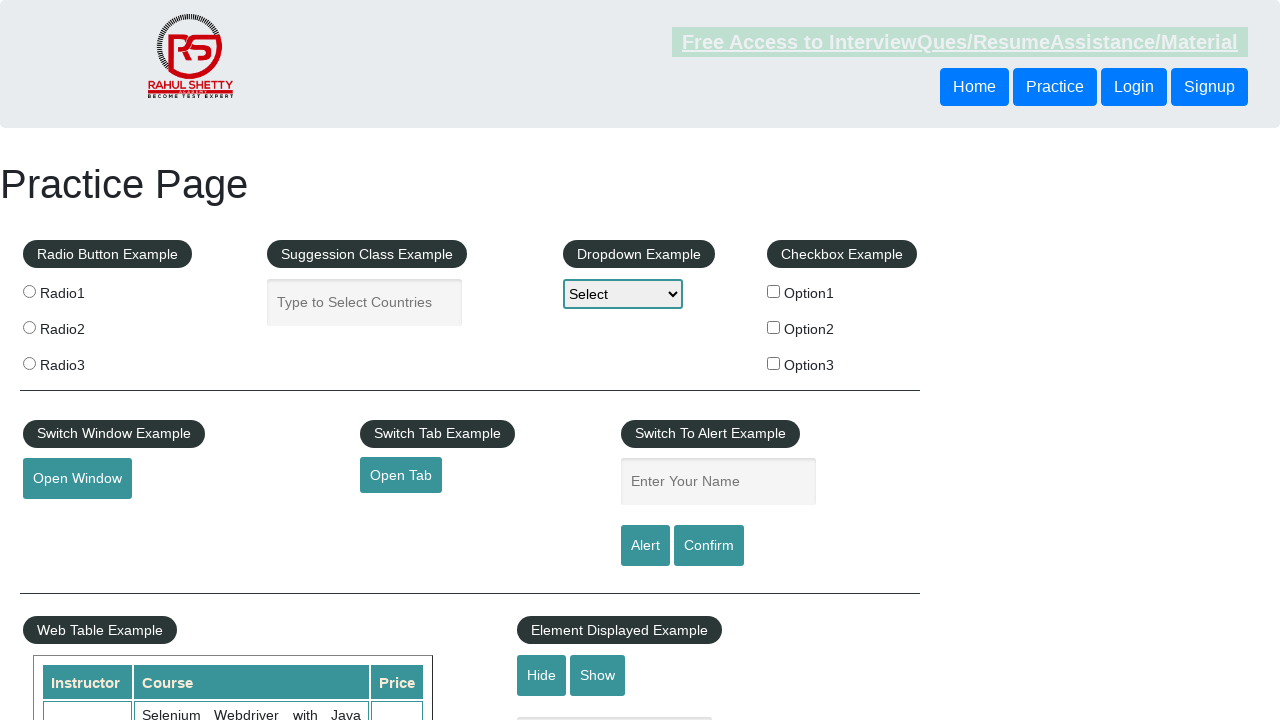